Tests button enable/disable functionality based on checkbox selection and verifies button styling changes

Starting URL: https://egov.danang.gov.vn/reg

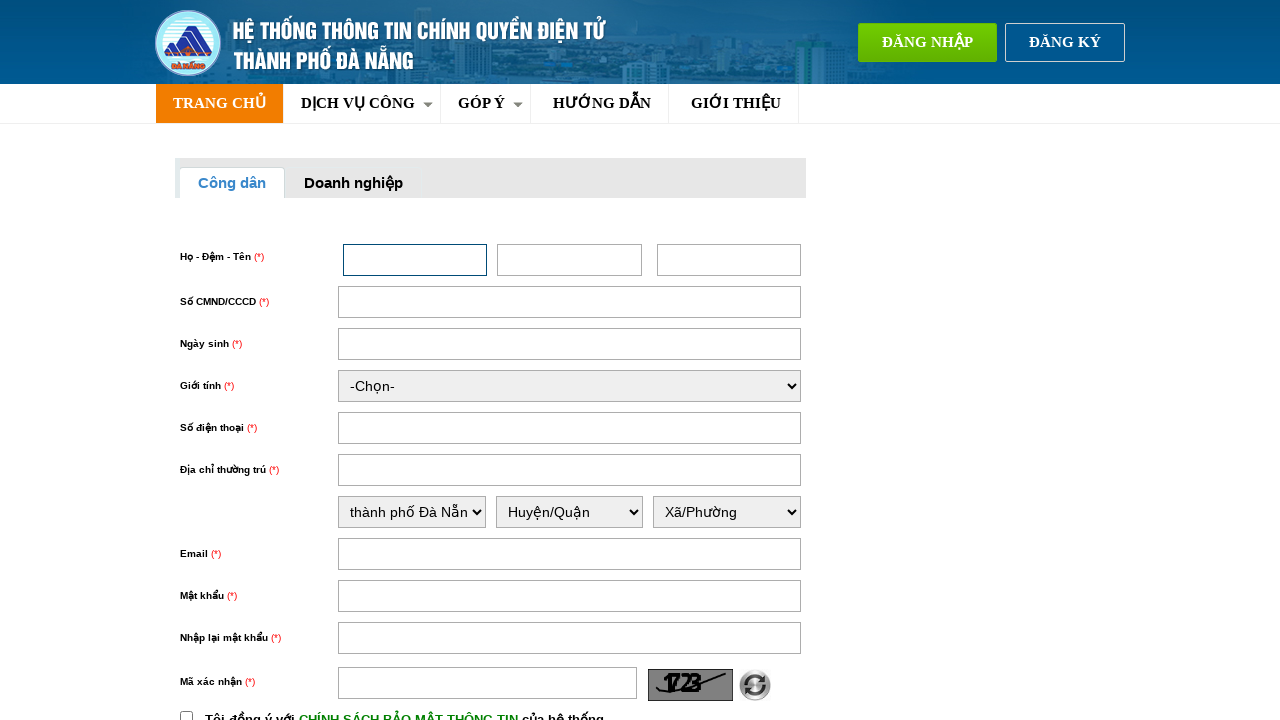

Navigated to registration page at https://egov.danang.gov.vn/reg
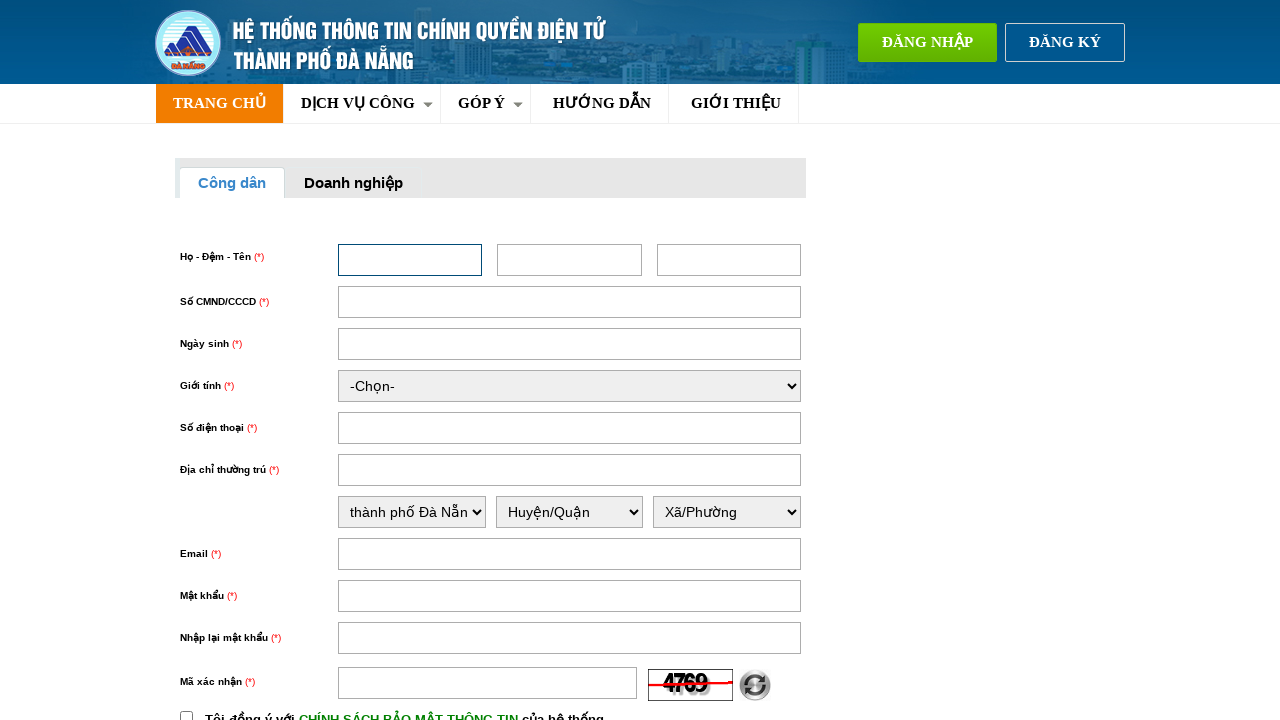

Located register button element with selector 'input.egov-button'
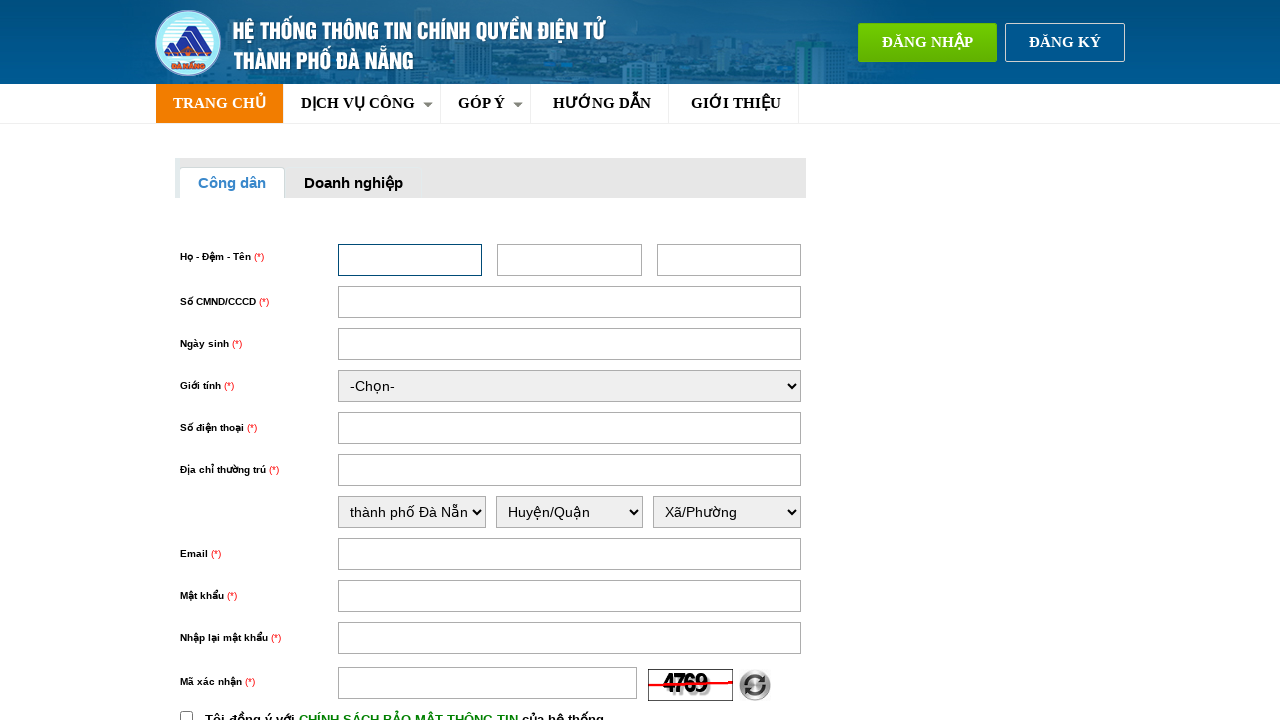

Verified that register button is disabled initially
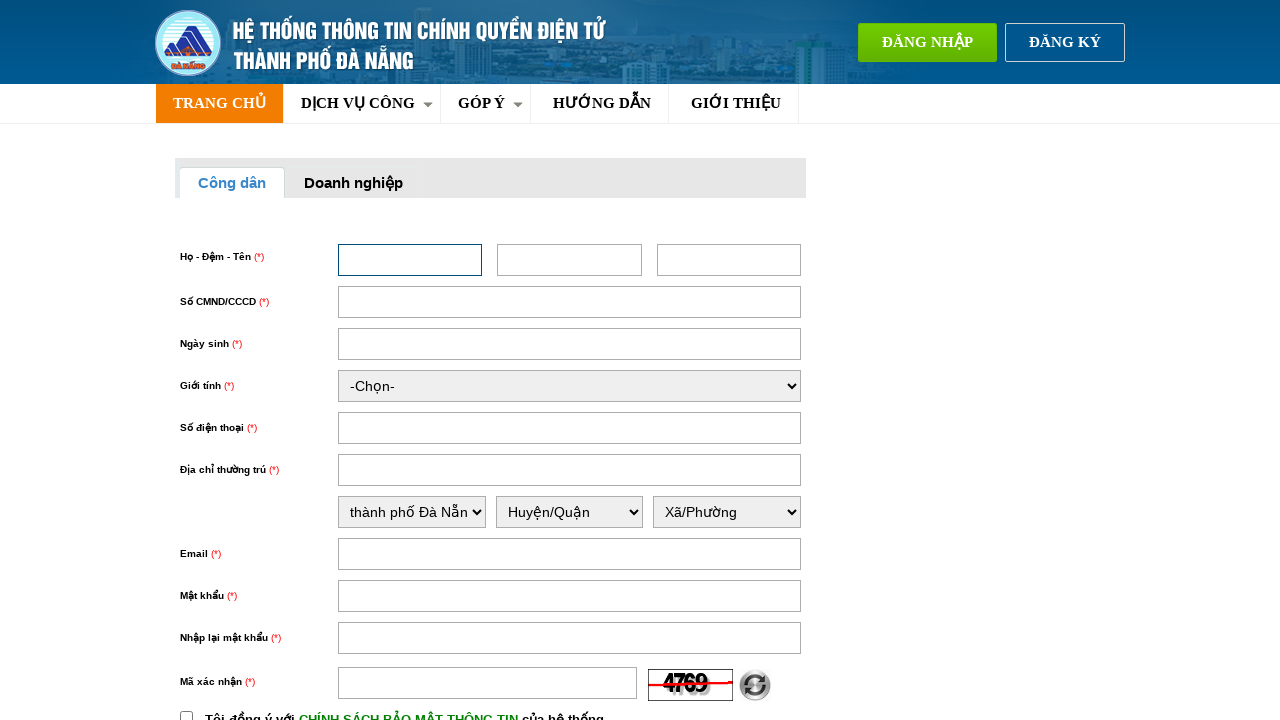

Clicked checkbox with id 'chinhSach' to accept terms and conditions at (186, 714) on input#chinhSach
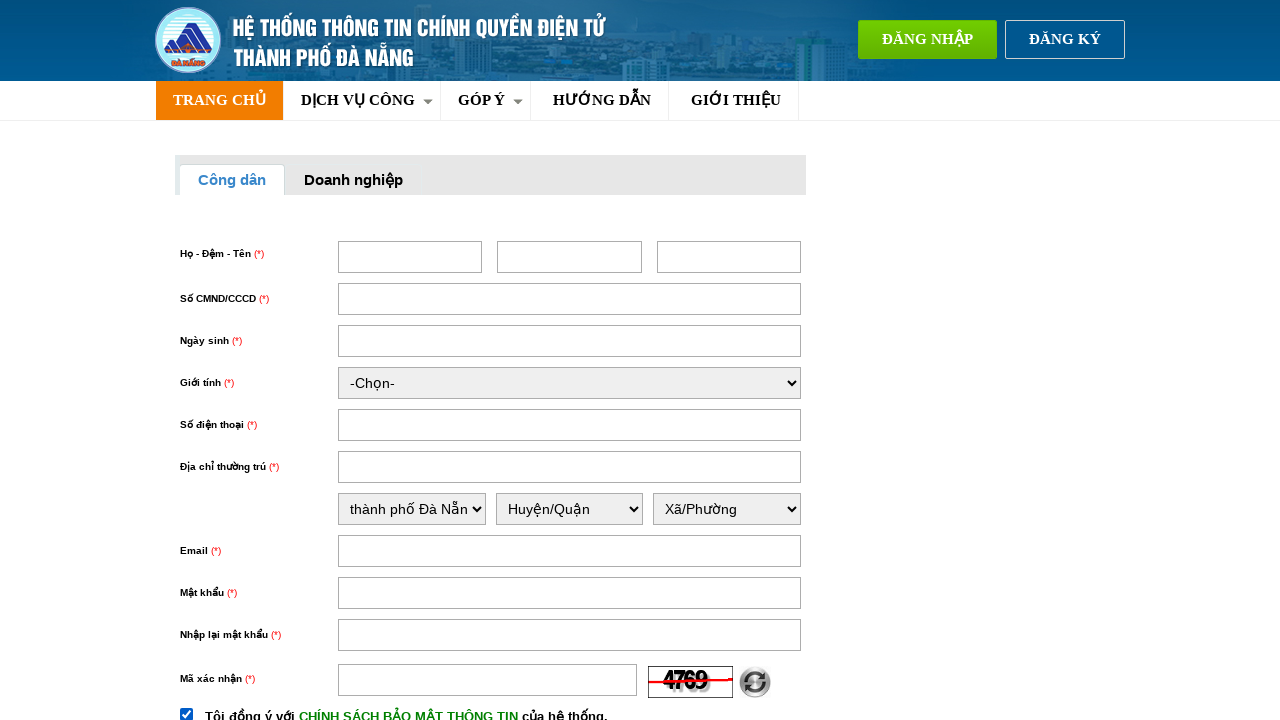

Waited 2000ms for button state change to take effect
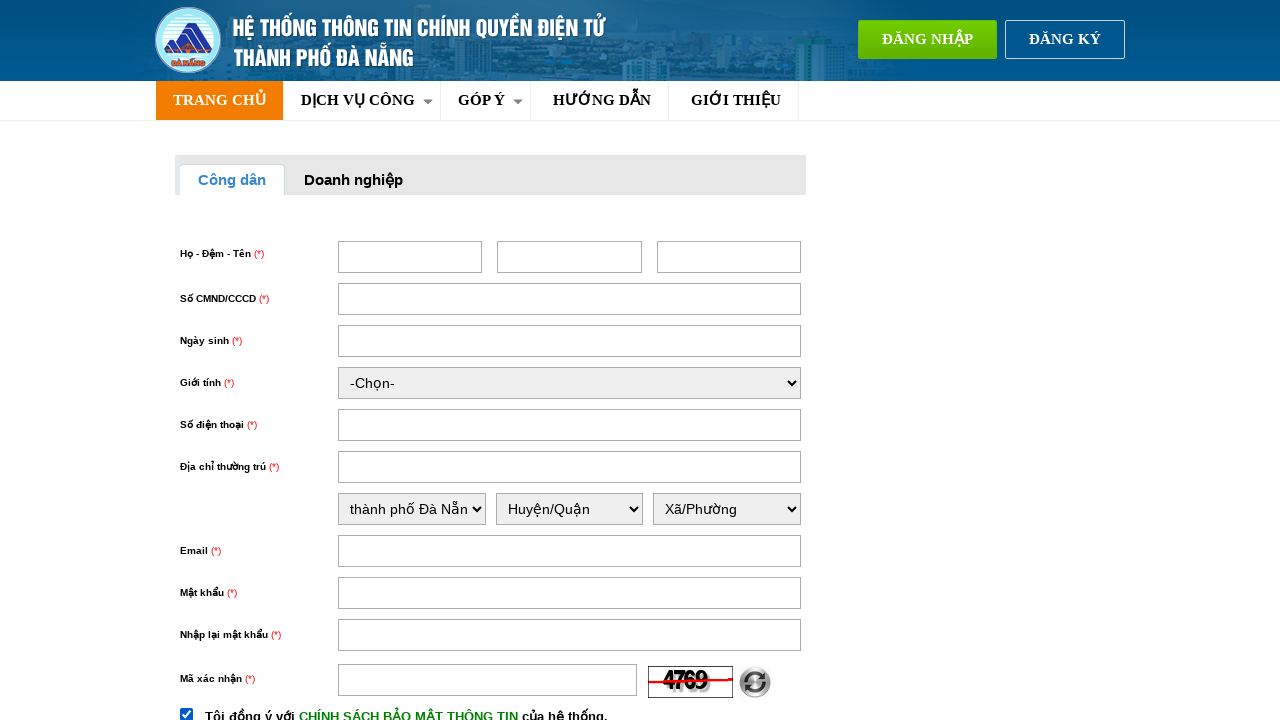

Verified that register button is now enabled after checkbox selection
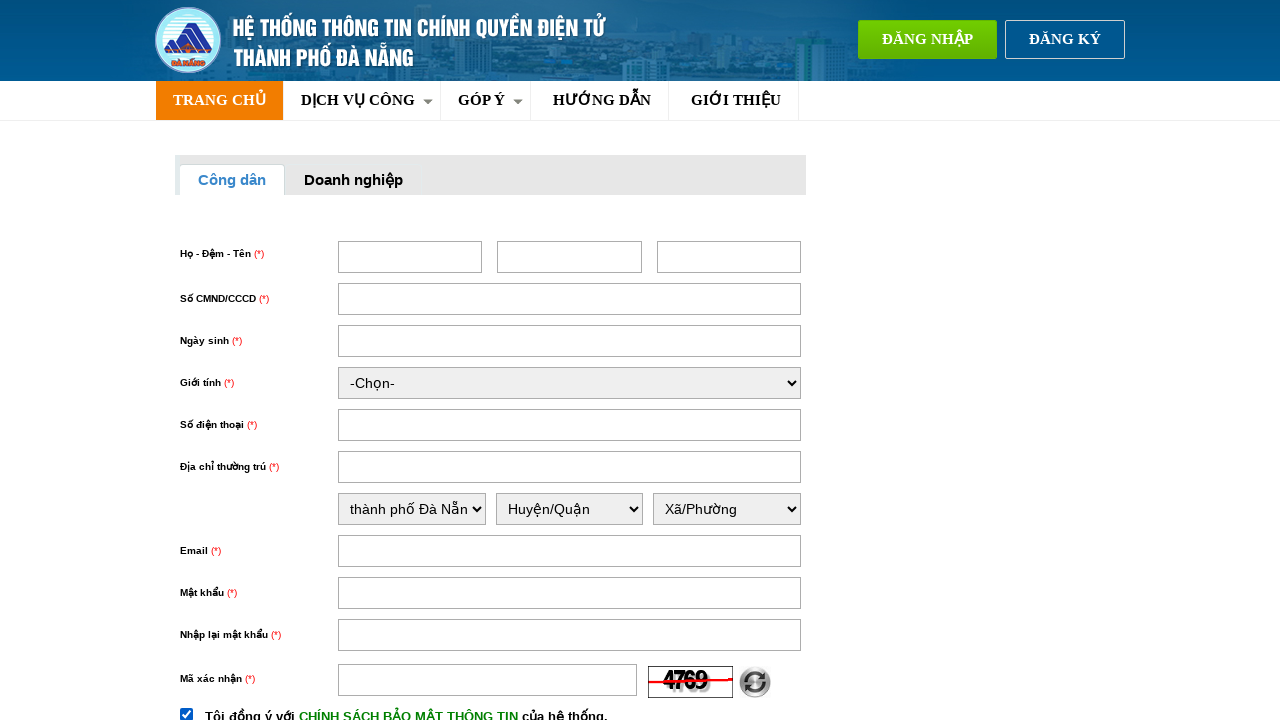

Retrieved register button background color: rgb(239, 90, 0)
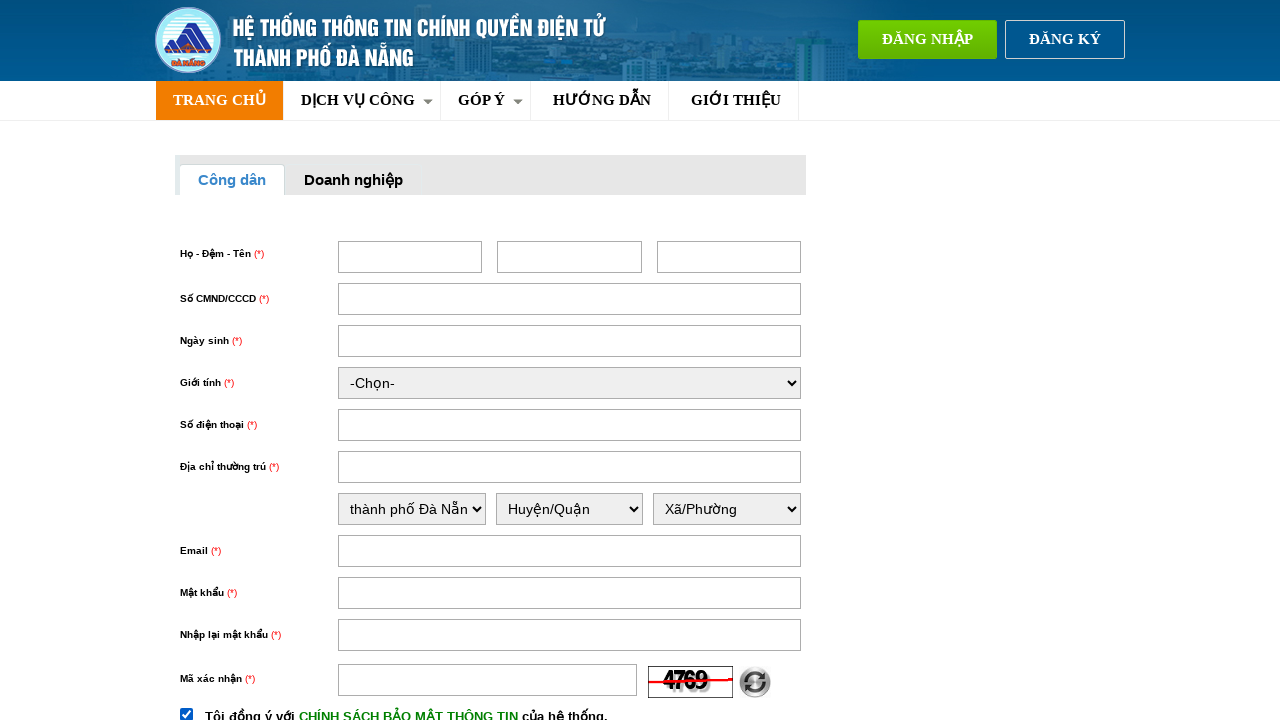

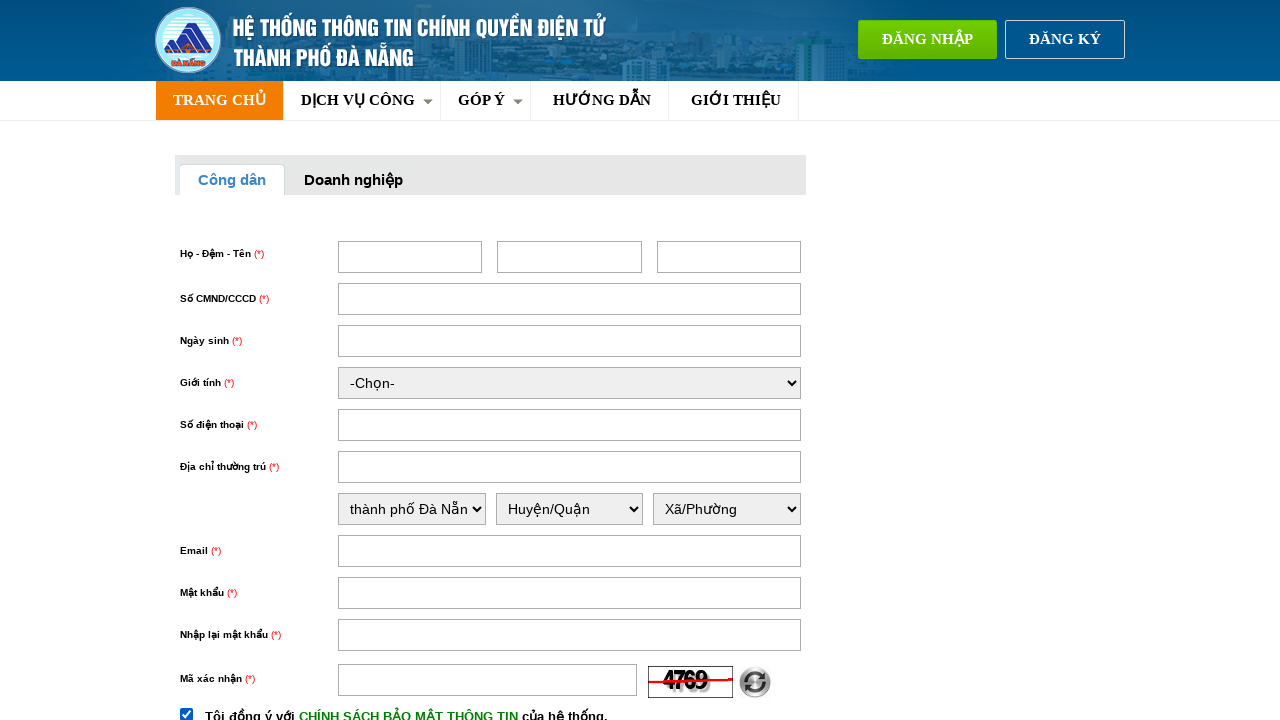